Tests drag and drop functionality by dragging an element and dropping it onto a target drop zone

Starting URL: https://demoqa.com/droppable/

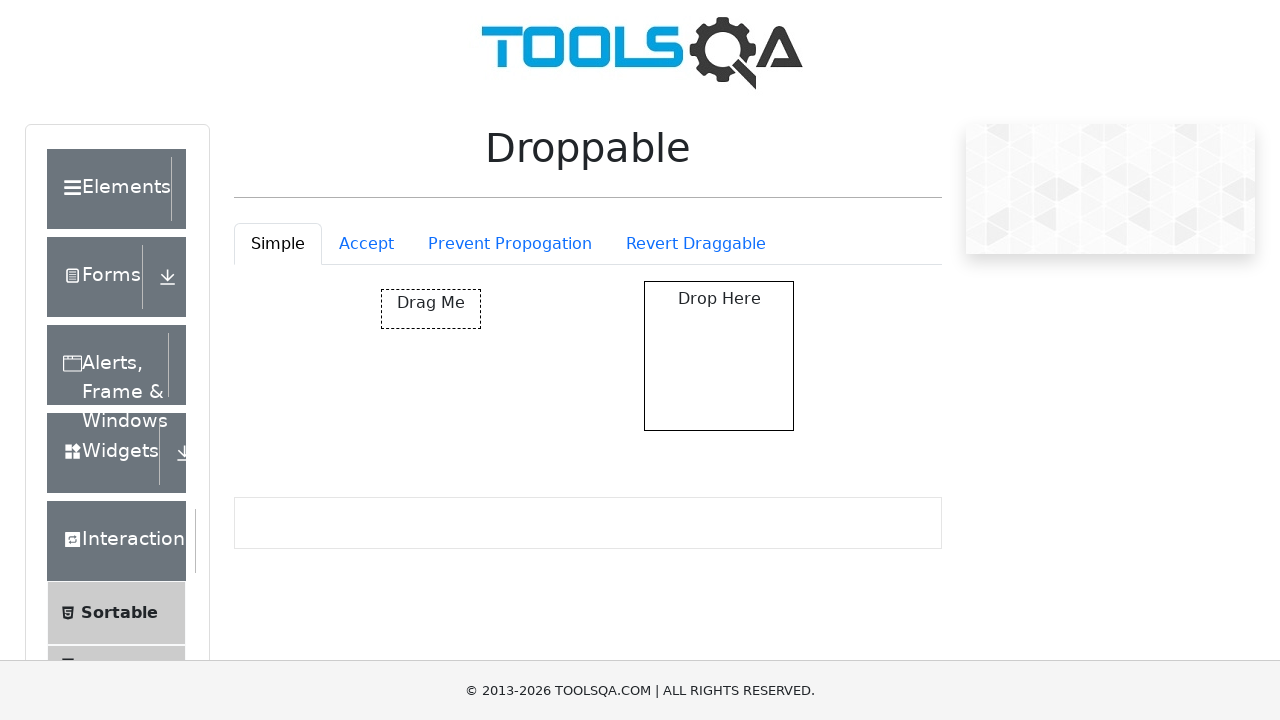

Dragged element from draggable zone and dropped it onto droppable target zone at (719, 356)
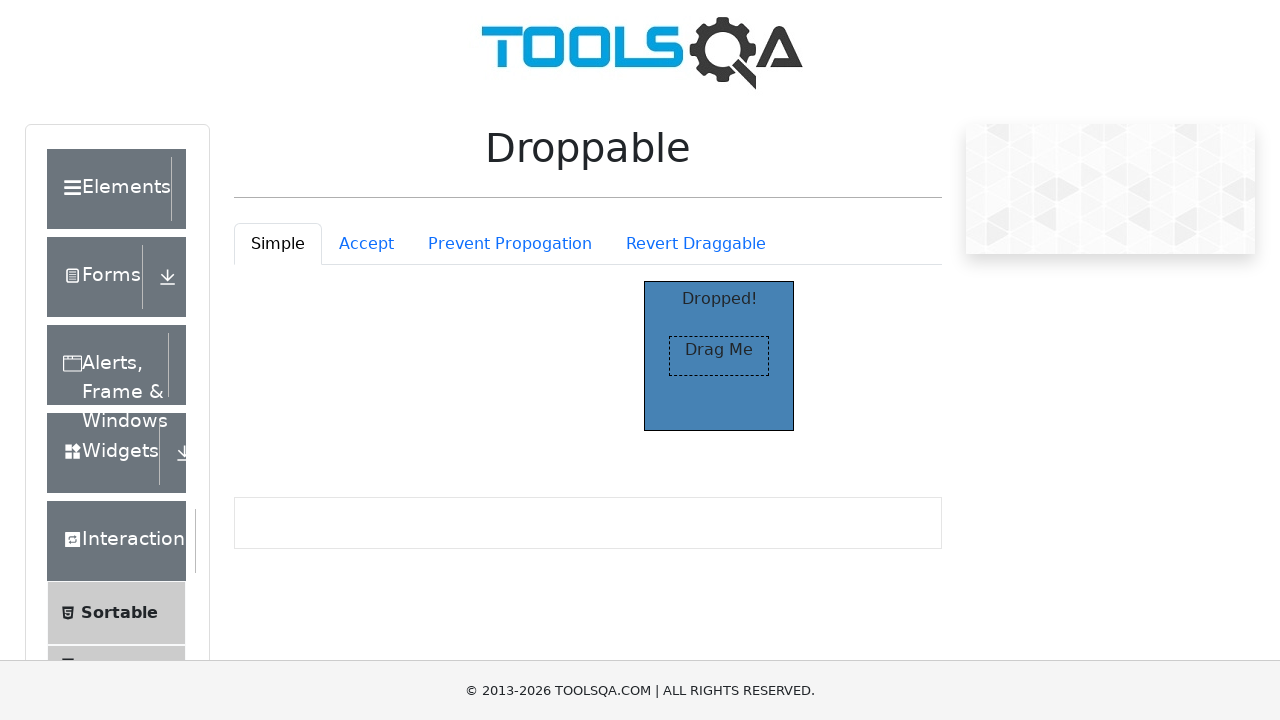

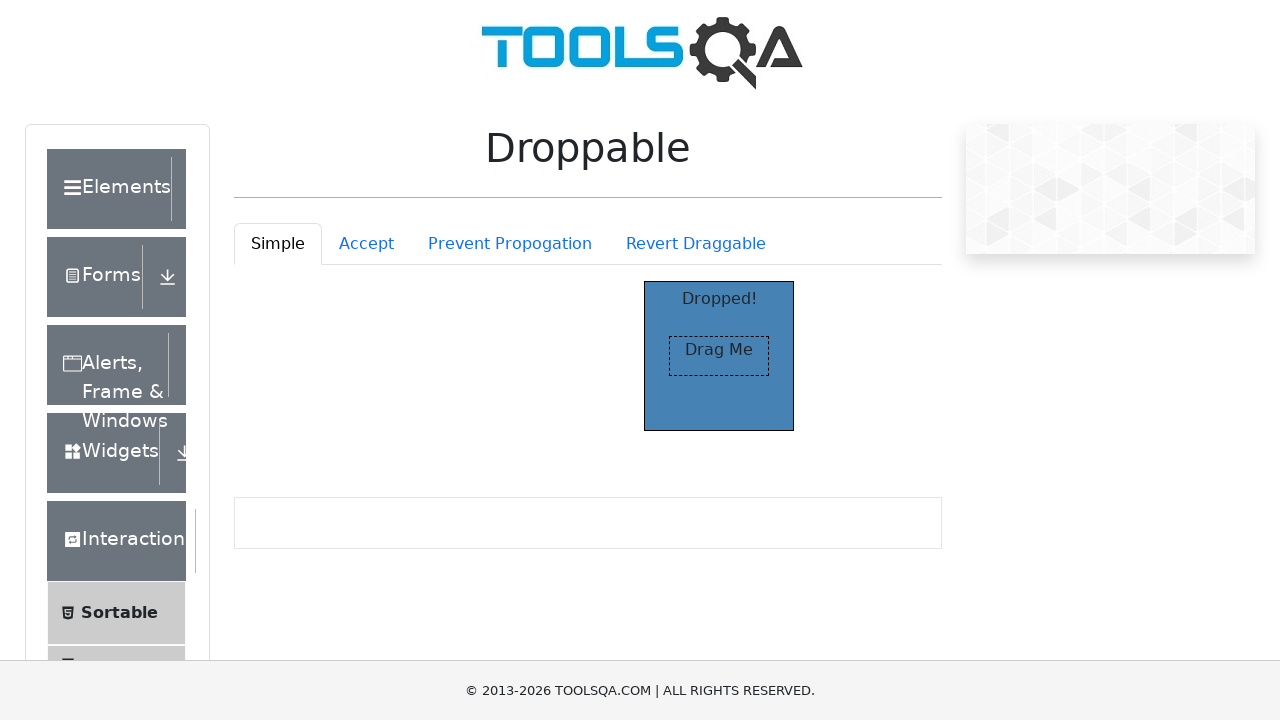